Tests filtering to display only completed todo items

Starting URL: https://demo.playwright.dev/todomvc

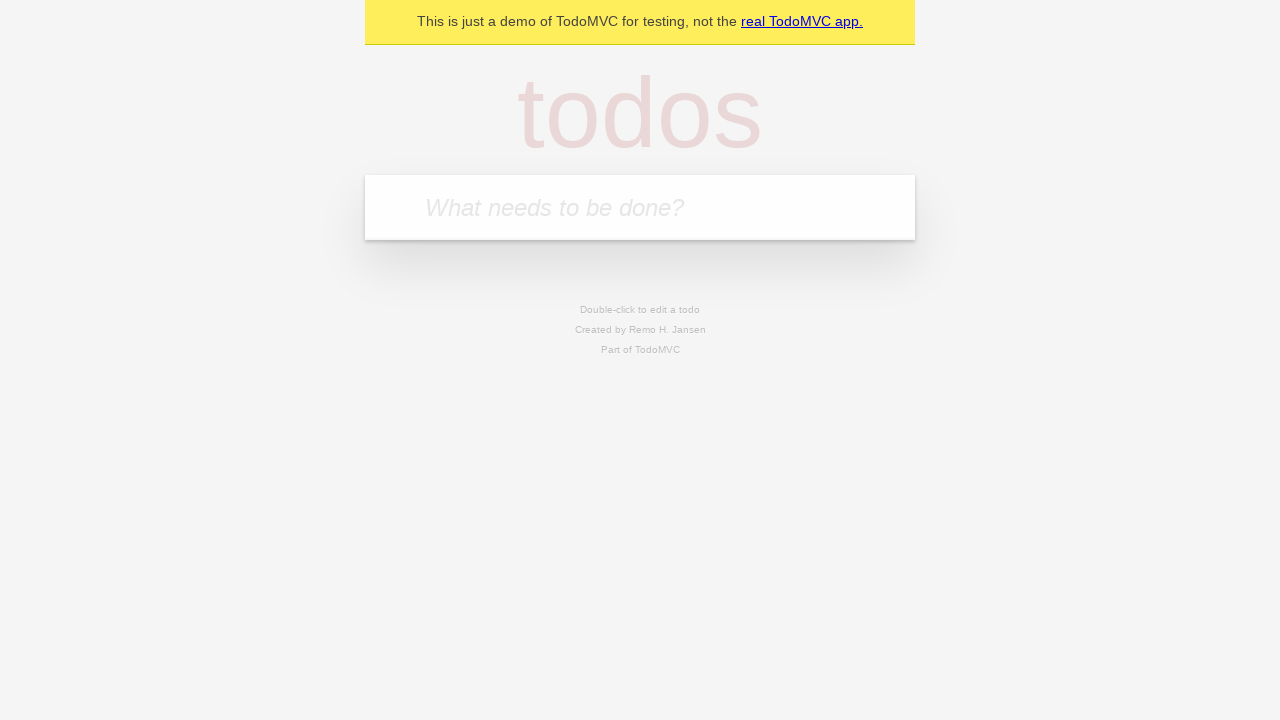

Filled todo input with 'buy some cheese' on internal:attr=[placeholder="What needs to be done?"i]
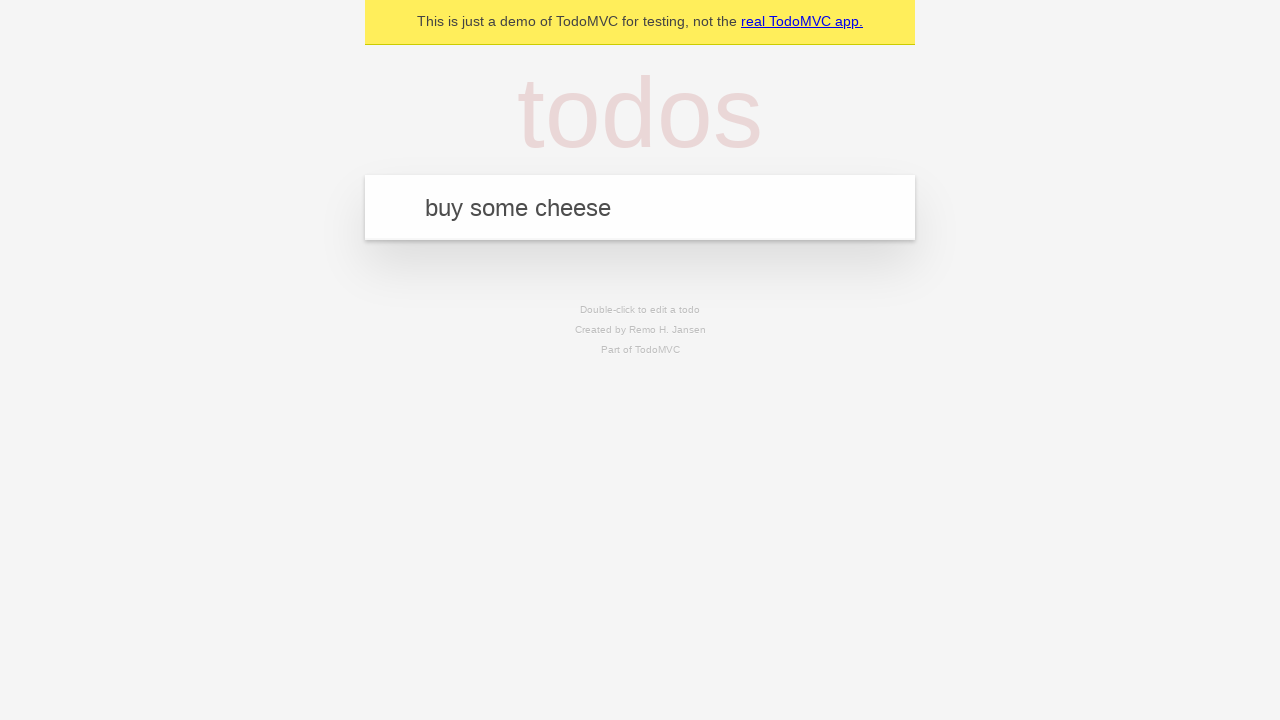

Pressed Enter to add first todo item on internal:attr=[placeholder="What needs to be done?"i]
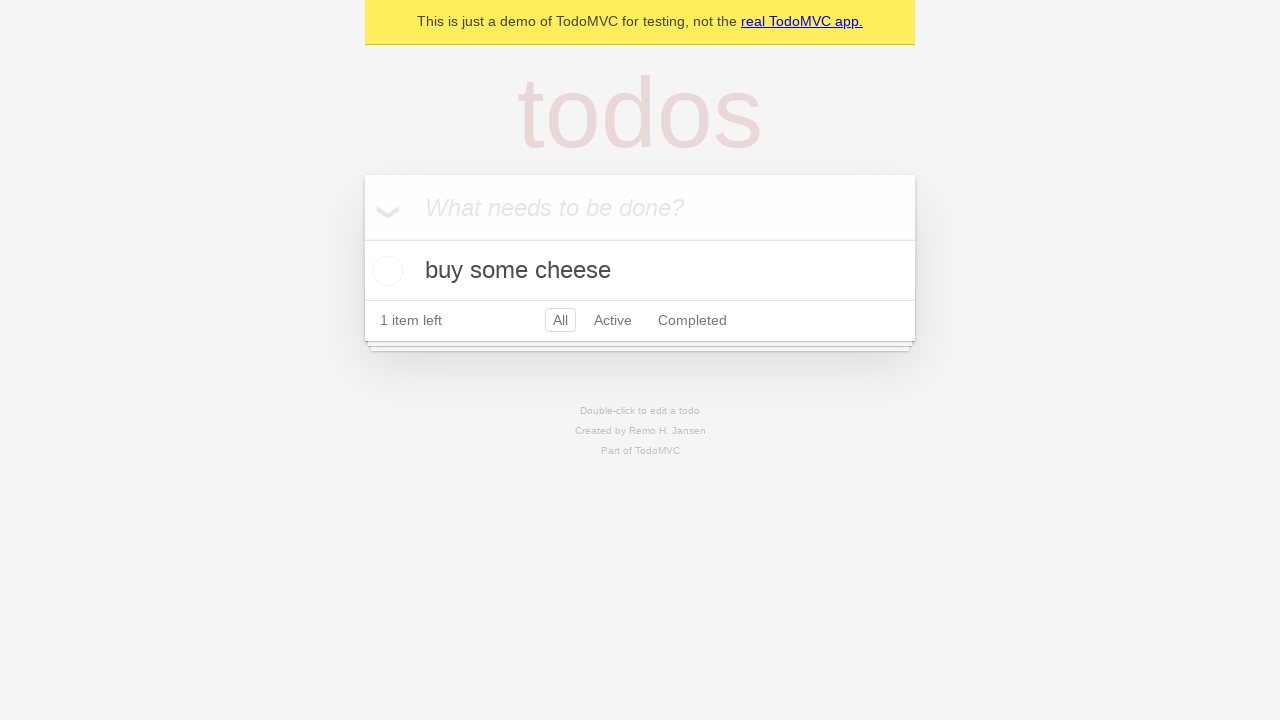

Filled todo input with 'feed the cat' on internal:attr=[placeholder="What needs to be done?"i]
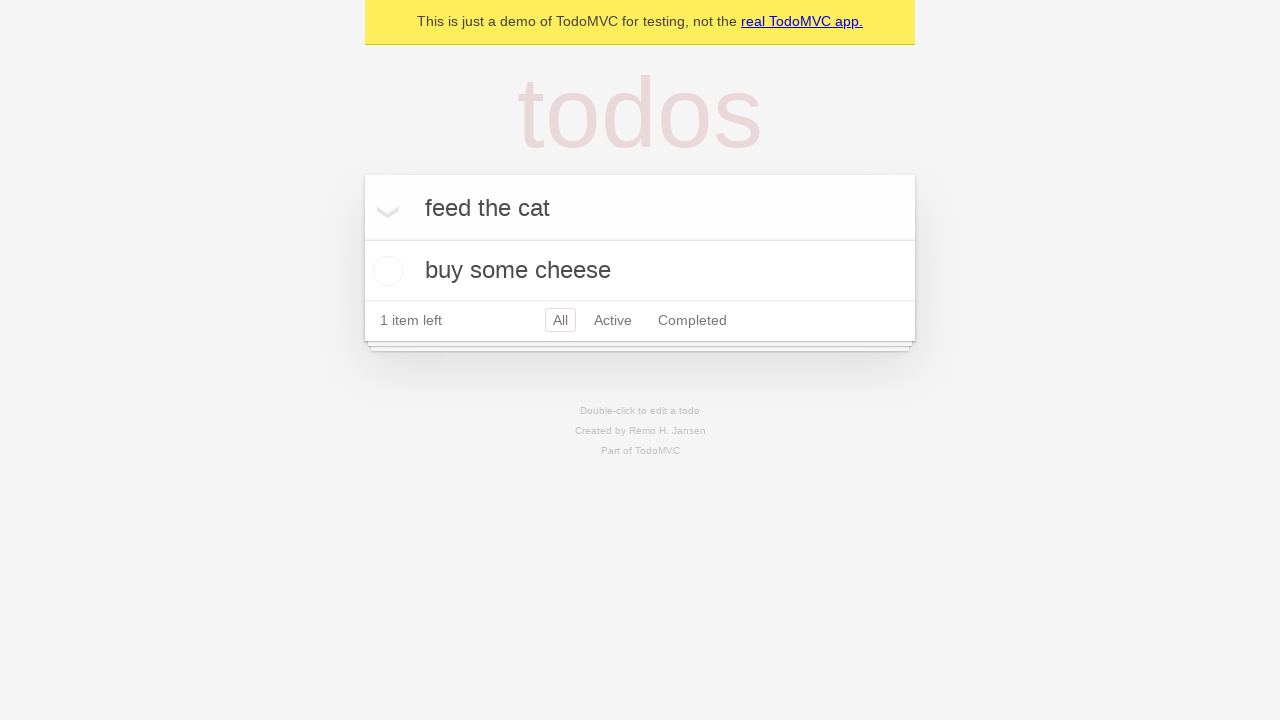

Pressed Enter to add second todo item on internal:attr=[placeholder="What needs to be done?"i]
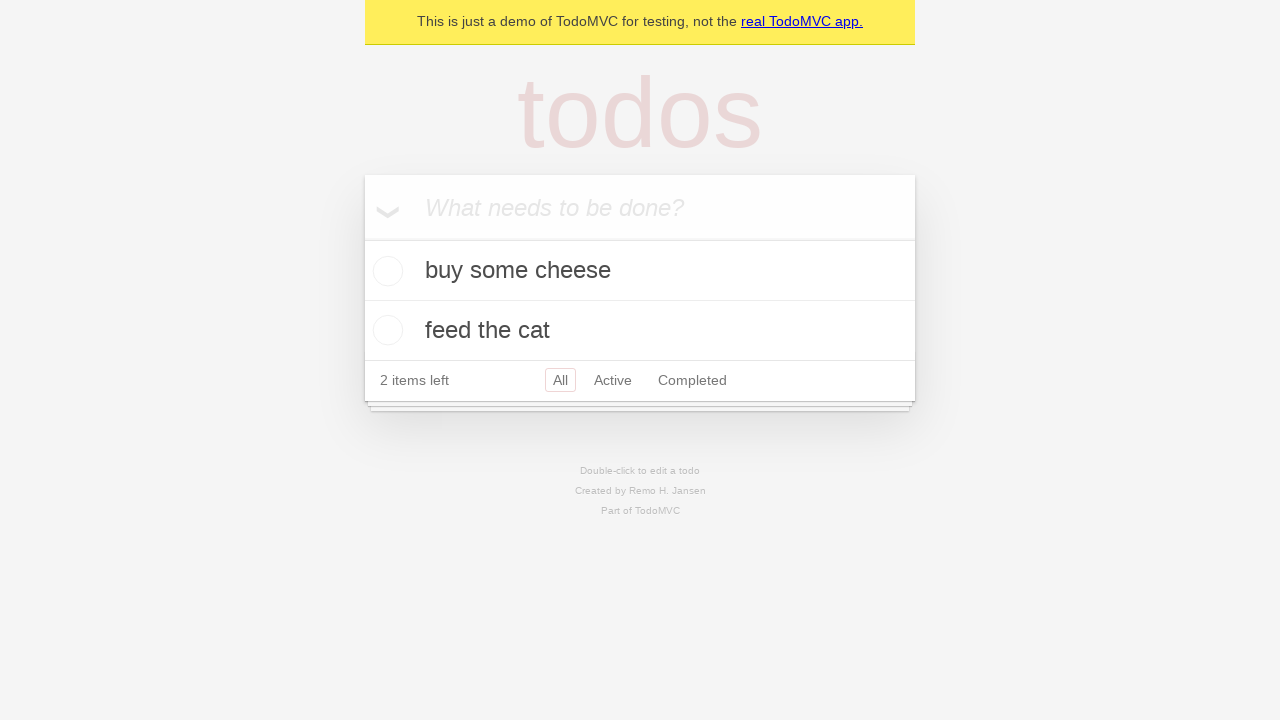

Filled todo input with 'book a doctors appointment' on internal:attr=[placeholder="What needs to be done?"i]
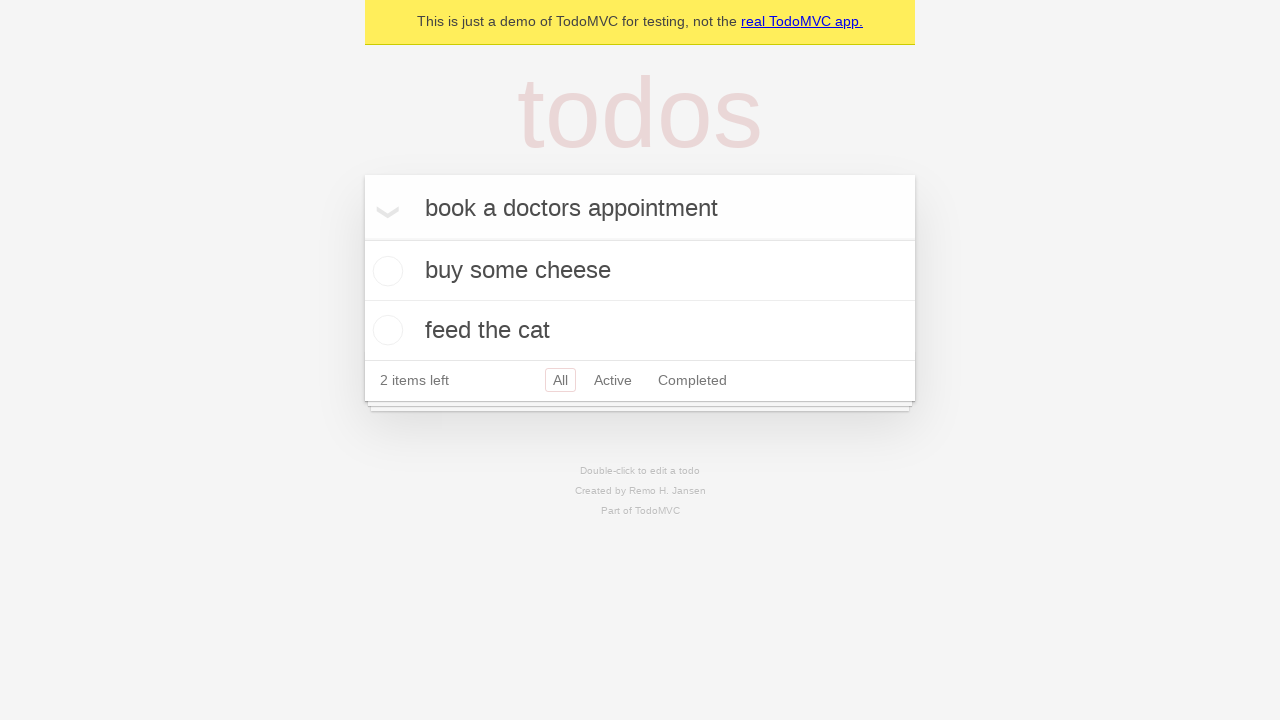

Pressed Enter to add third todo item on internal:attr=[placeholder="What needs to be done?"i]
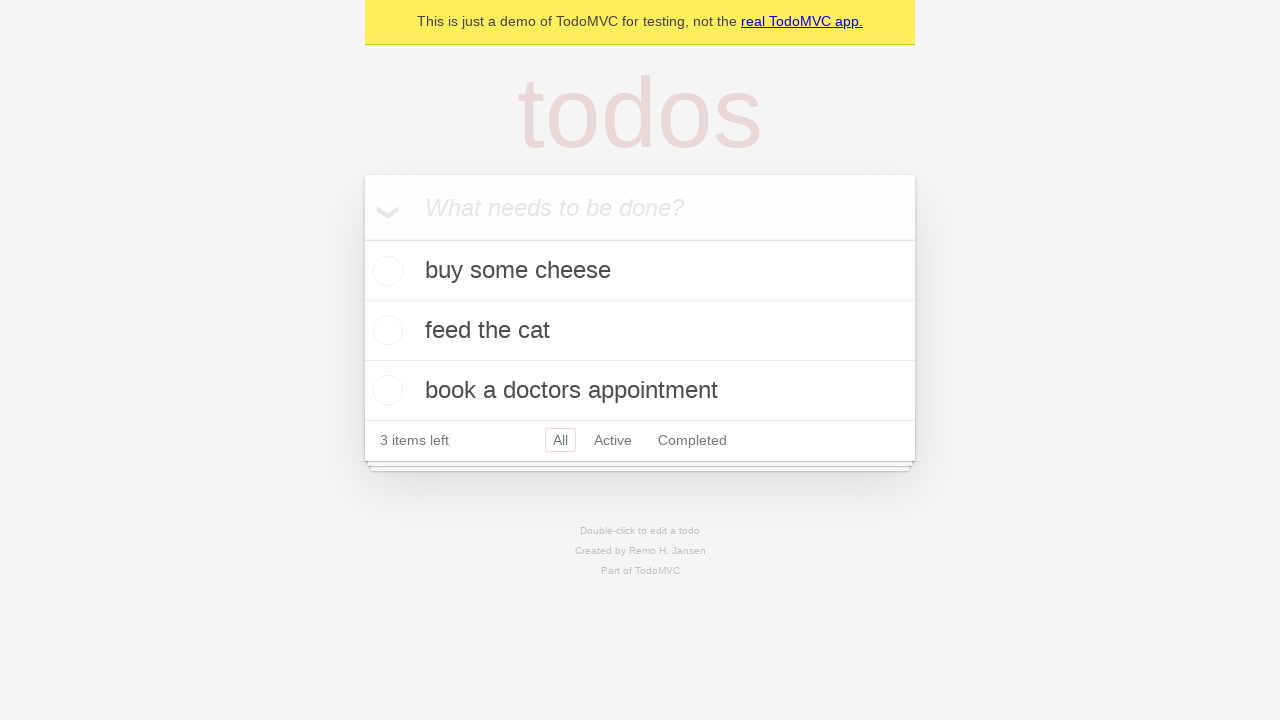

Checked the checkbox for the second todo item ('feed the cat') at (385, 330) on internal:testid=[data-testid="todo-item"s] >> nth=1 >> internal:role=checkbox
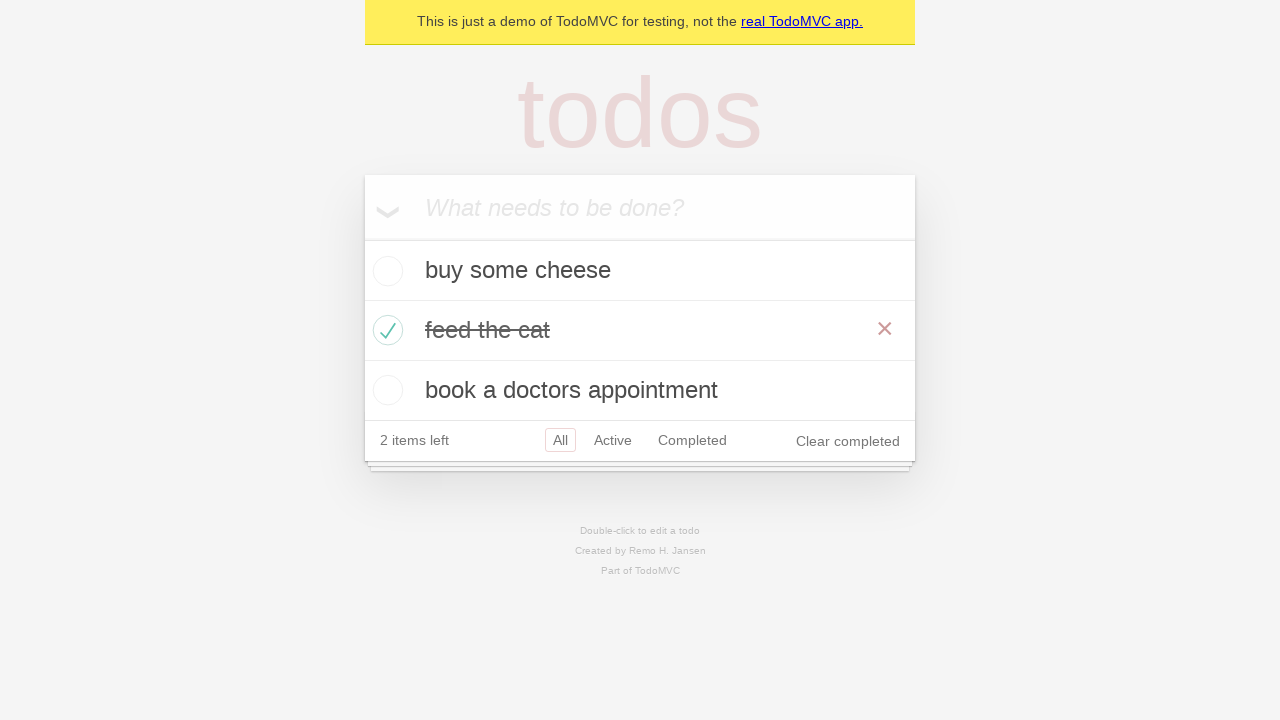

Clicked on Completed filter to display only completed items at (692, 440) on internal:role=link[name="Completed"i]
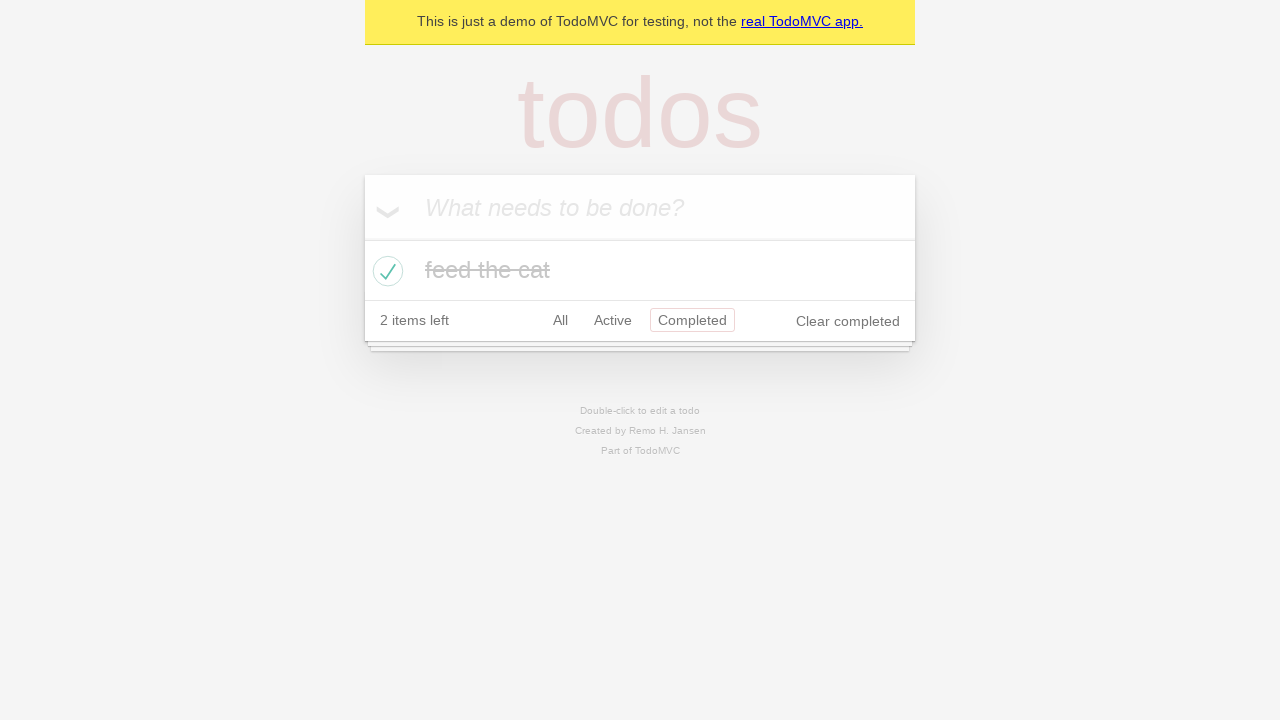

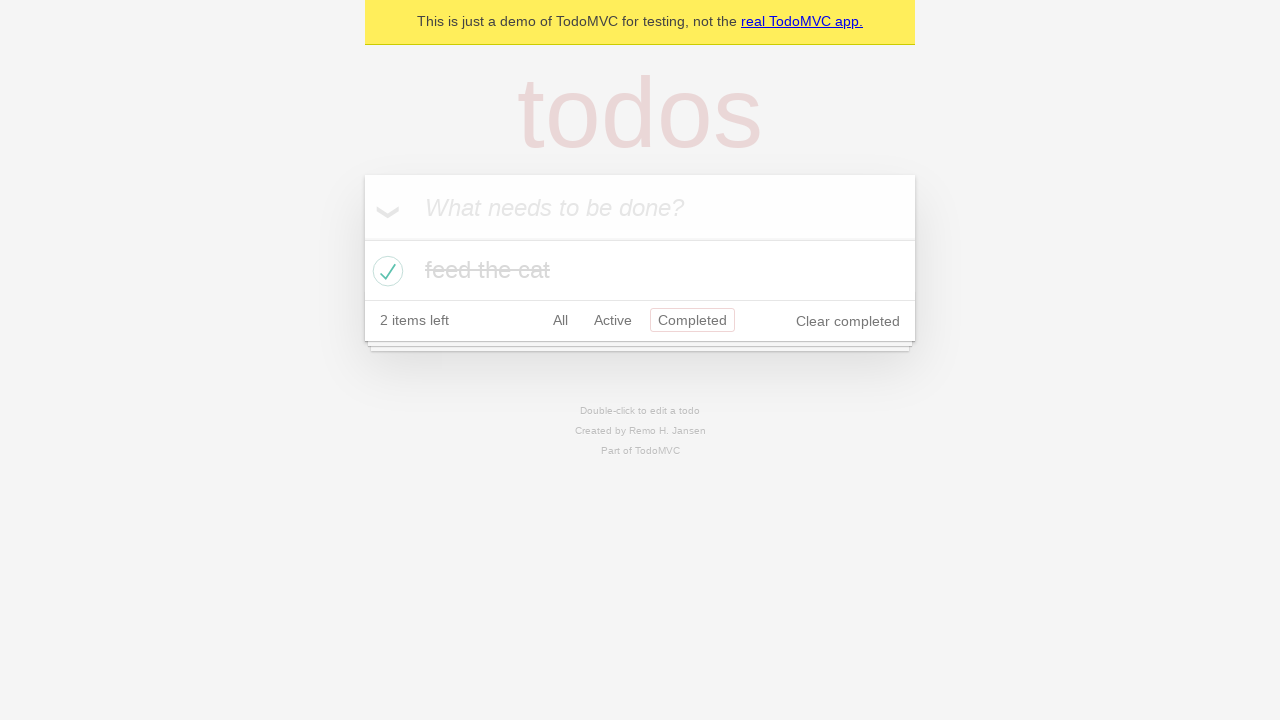